Navigates to a posts page and clicks on the login navigation link

Starting URL: http://training.skillo-bg.com:4200/posts/all

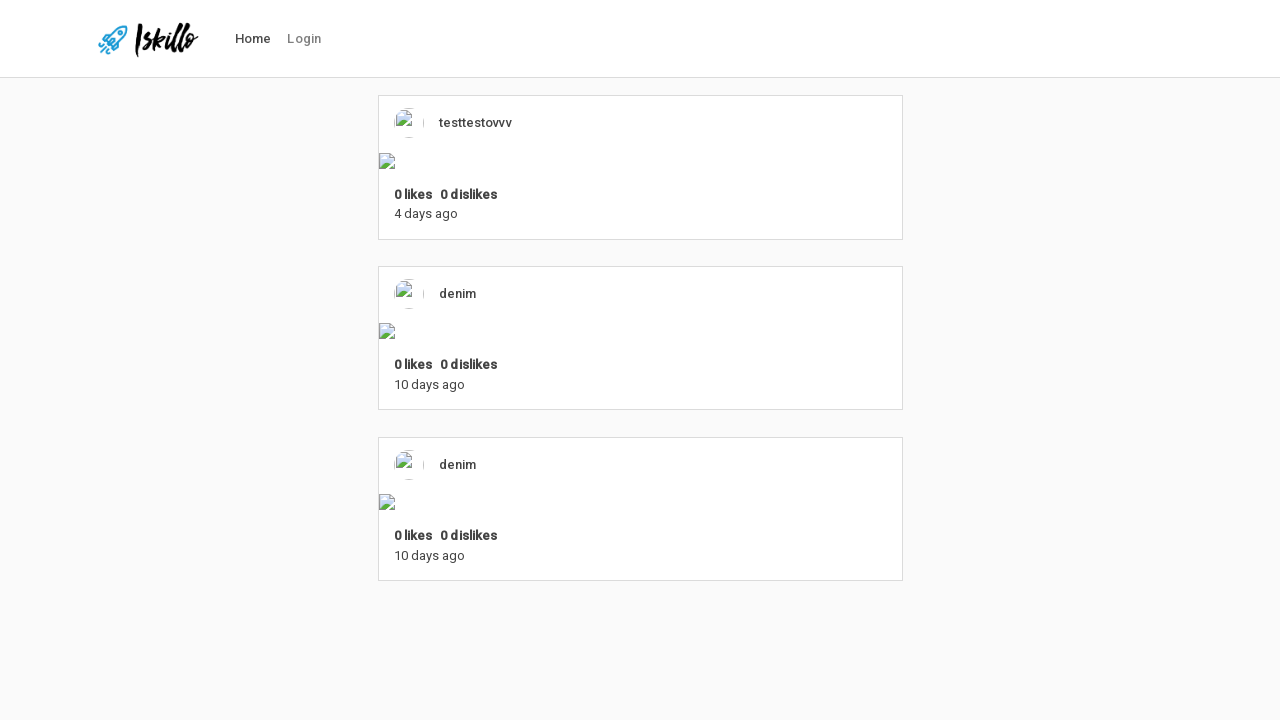

Navigated to posts page
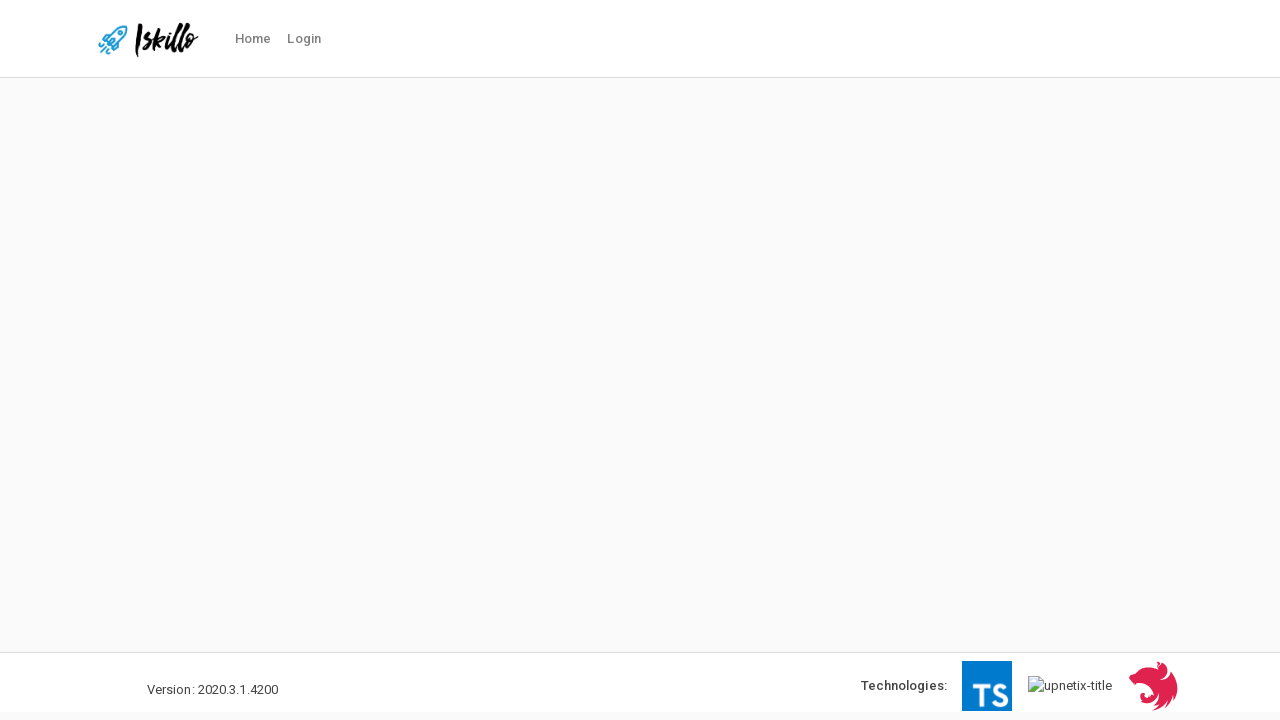

Clicked on the login navigation link at (304, 39) on #nav-link-login
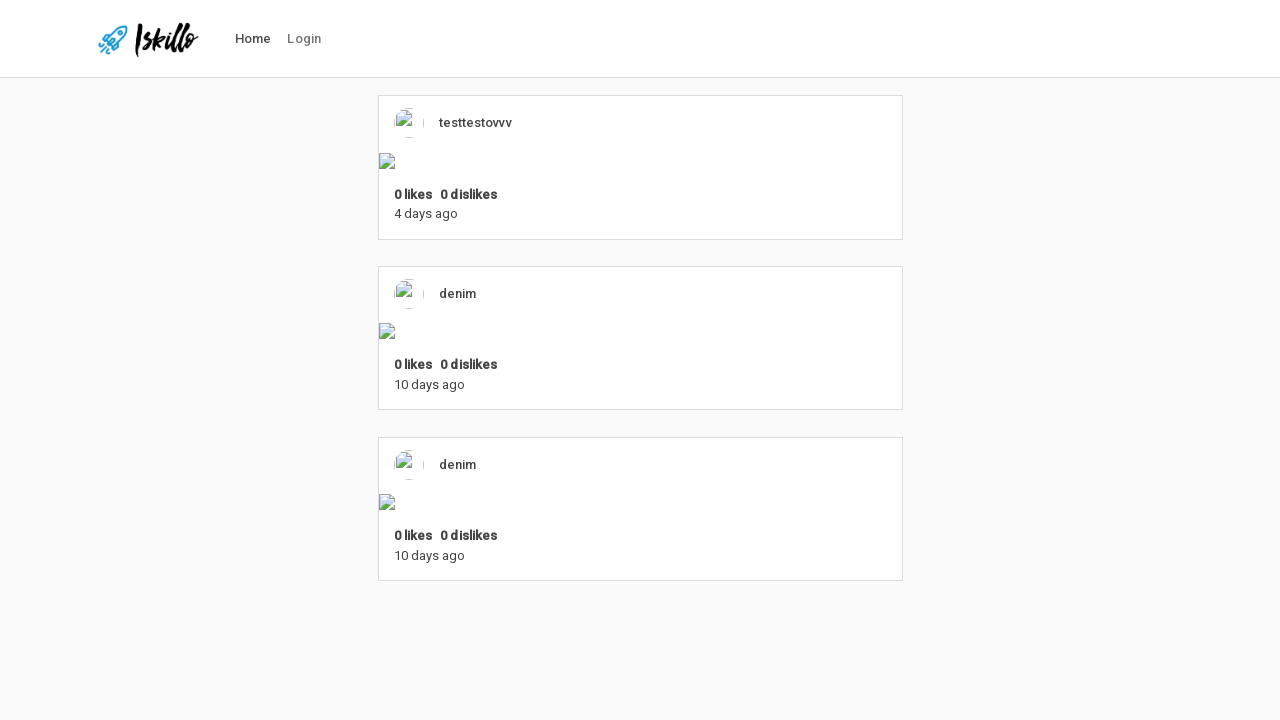

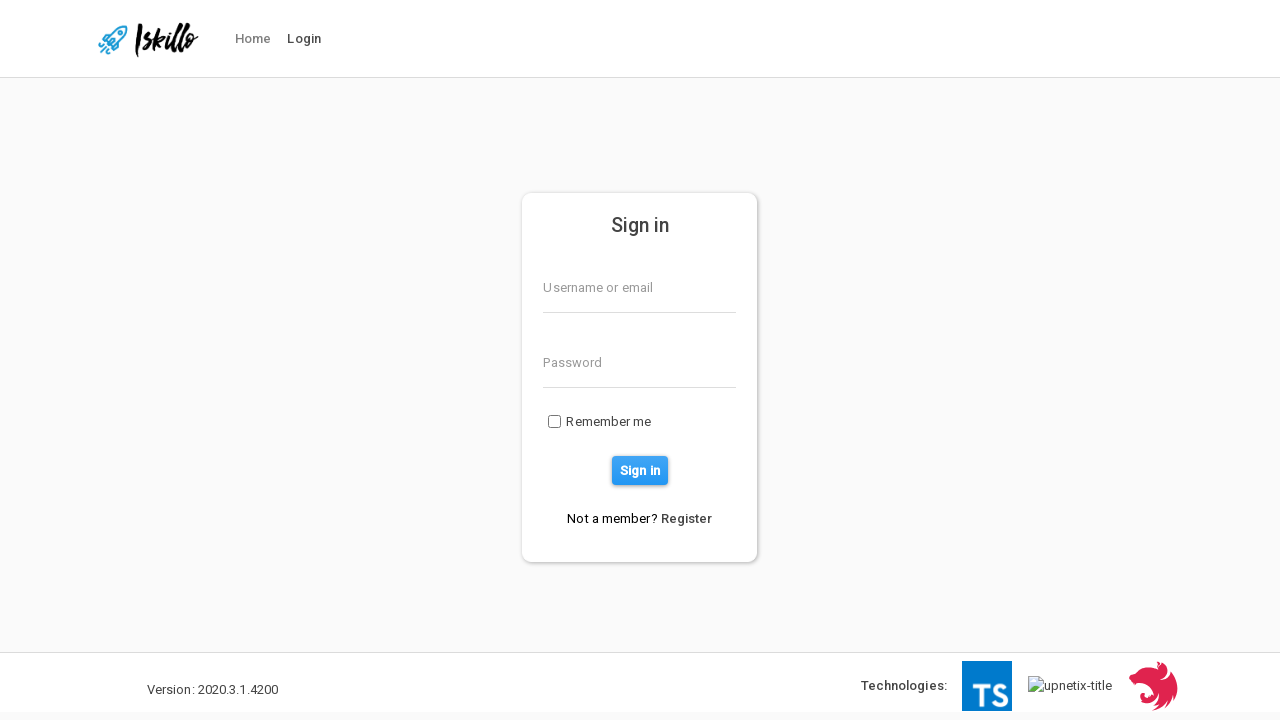